Tests right-click context menu functionality by right-clicking on a button element, selecting menu items, and handling the resulting alert dialogs

Starting URL: http://swisnl.github.io/jQuery-contextMenu/demo.html

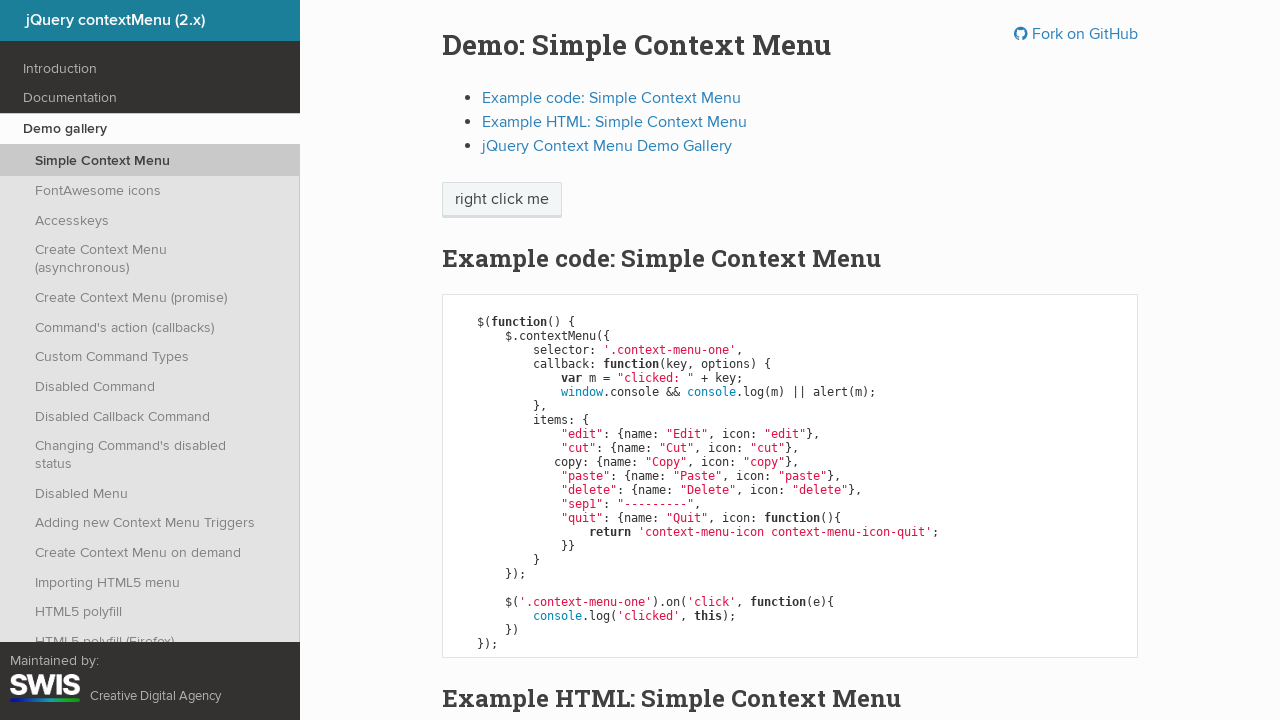

Right-clicked on context menu button to open context menu at (502, 200) on span.context-menu-one
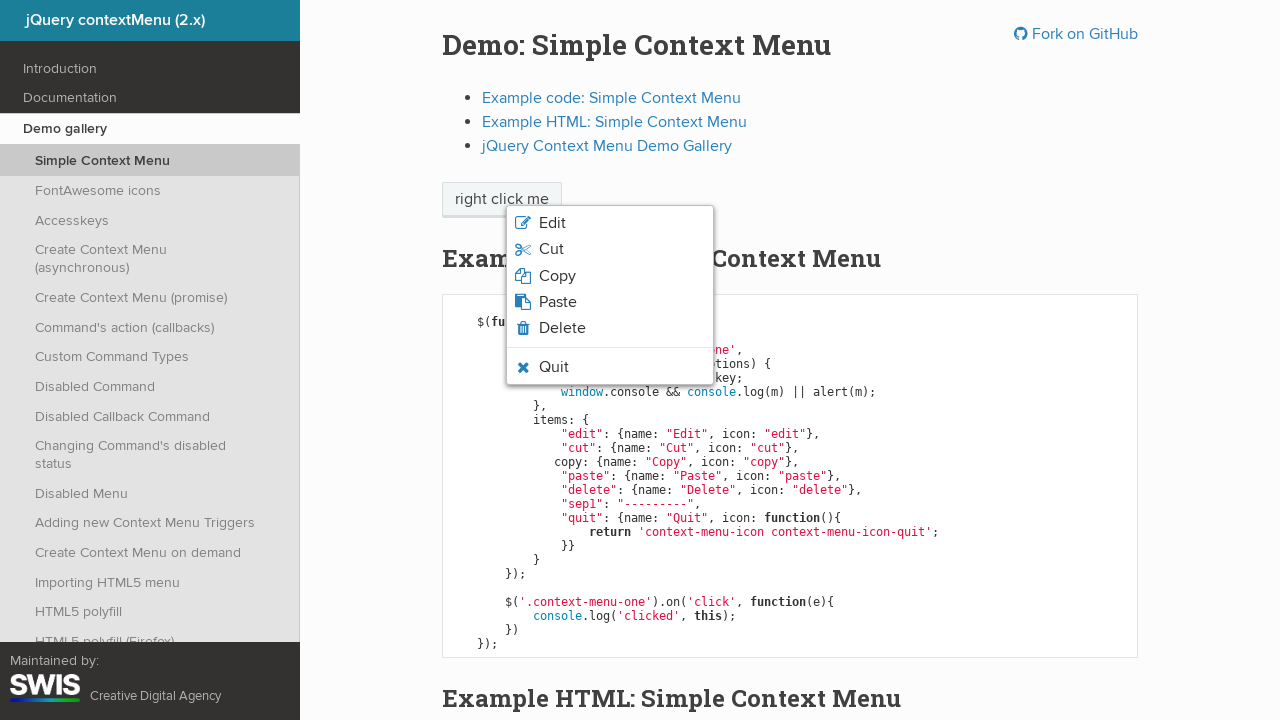

Clicked on third menu item (Copy) at (610, 276) on ul.context-menu-list li:nth-child(3)
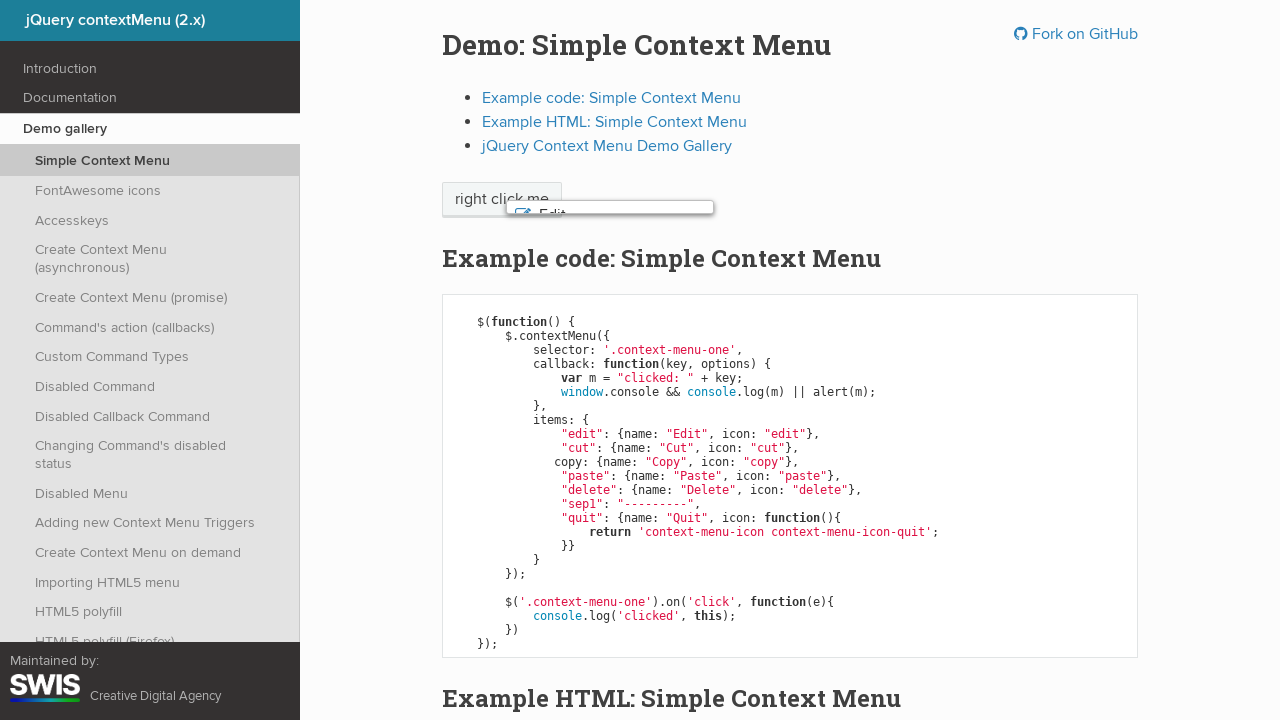

Alert dialog handler registered to accept dialogs
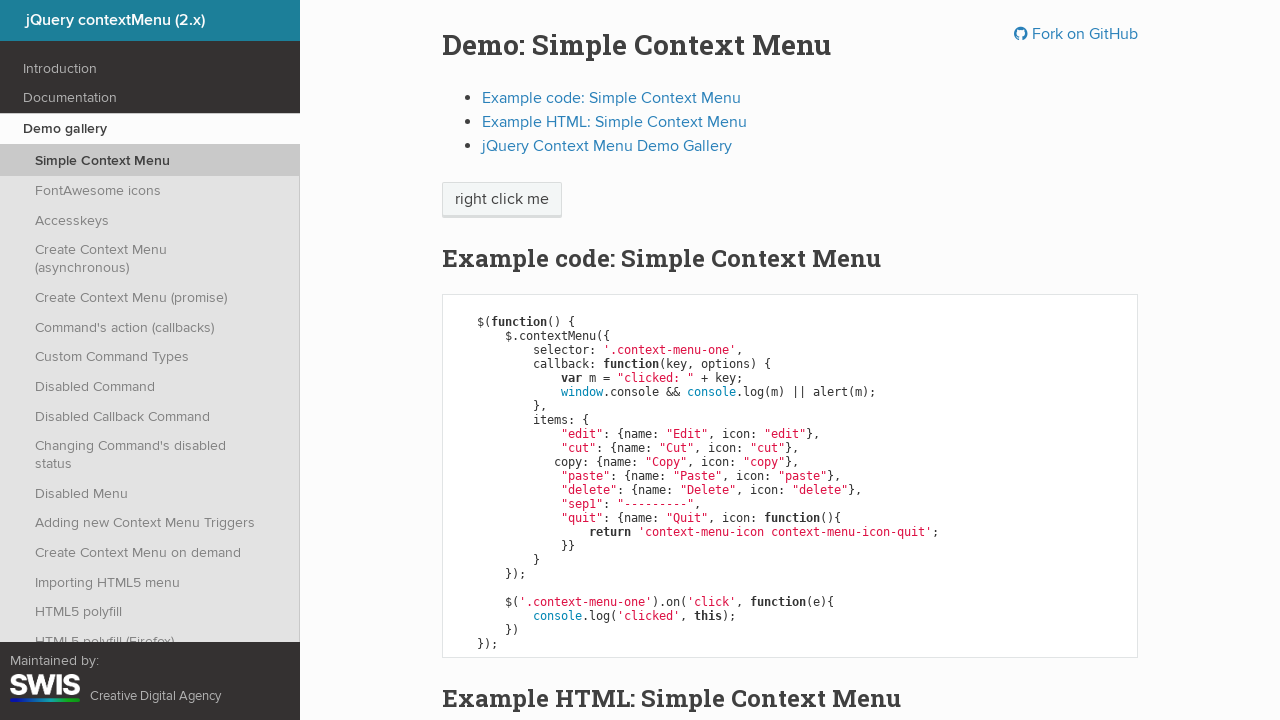

Right-clicked on context menu button again to open context menu at (502, 200) on span.context-menu-one
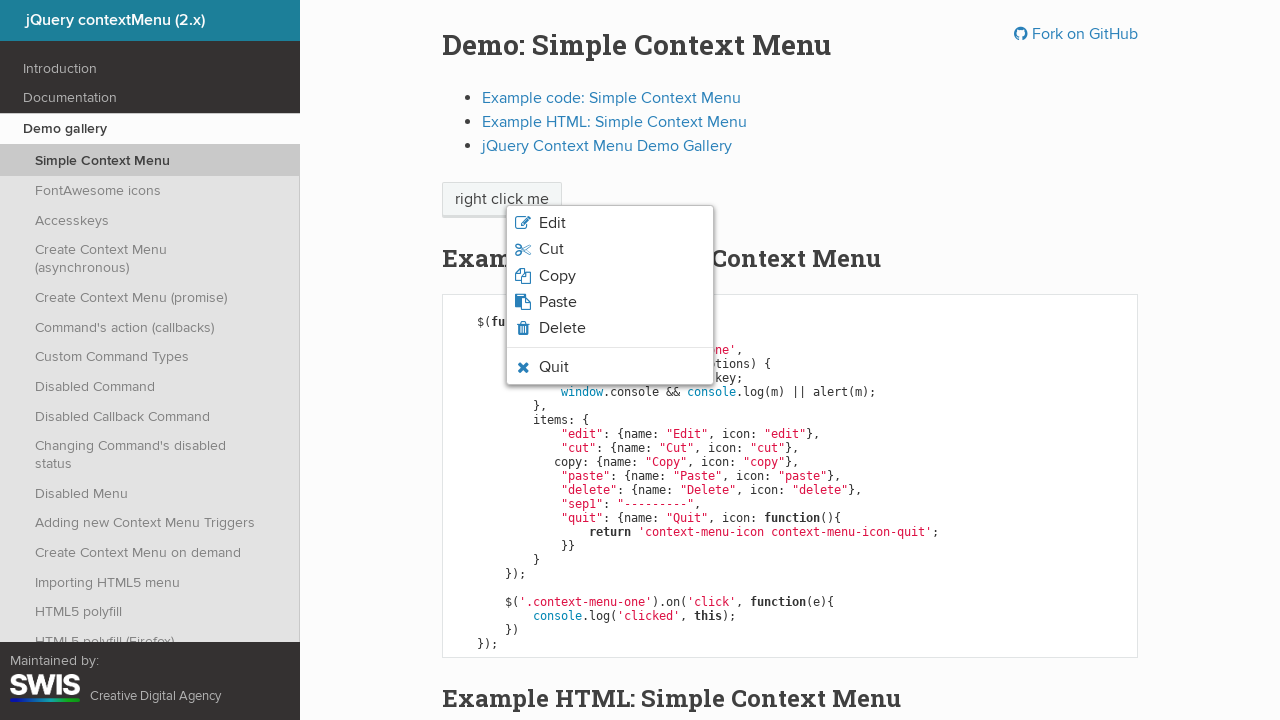

Clicked on fourth menu item (Paste) at (610, 302) on ul.context-menu-list li:nth-child(4)
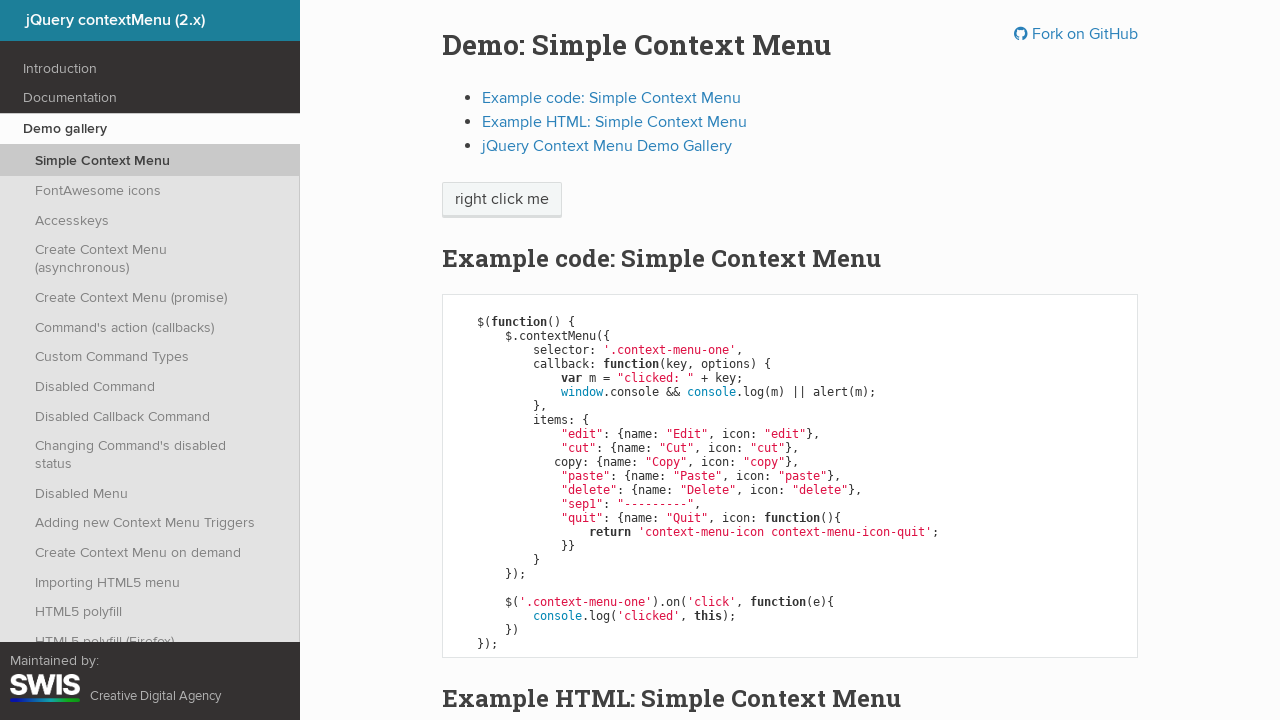

Waited 1000ms for context menu interactions to complete
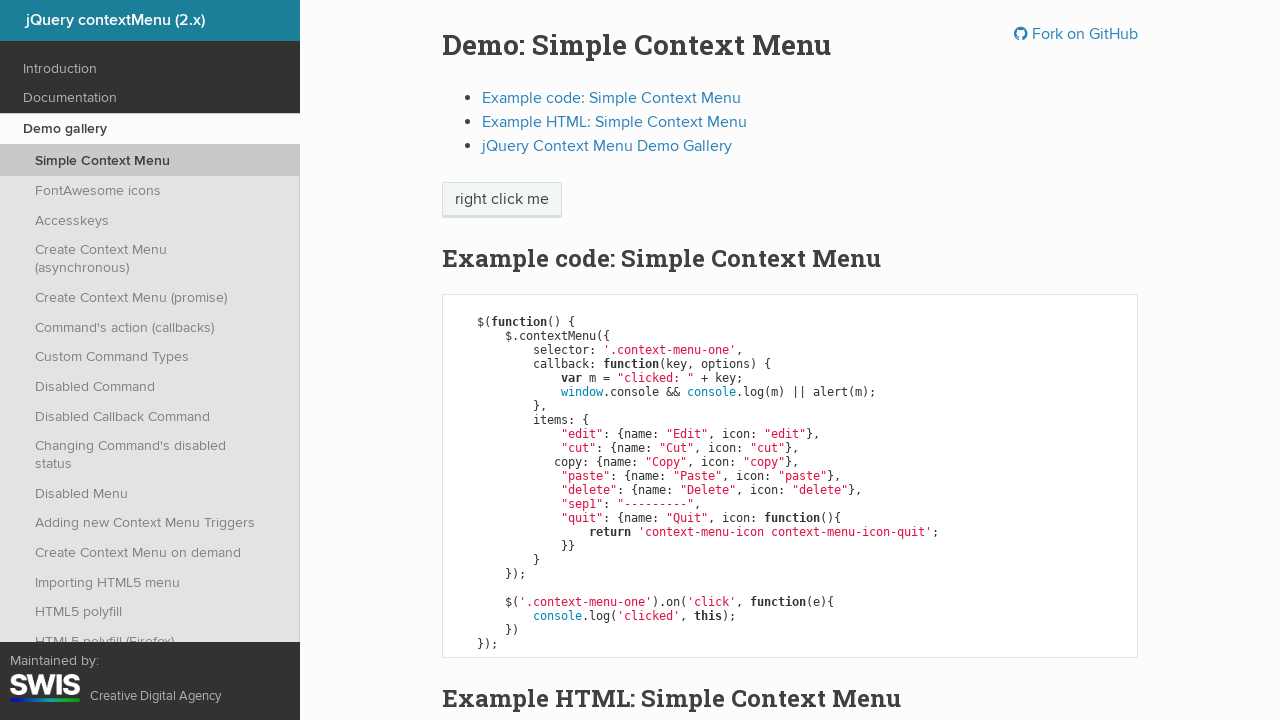

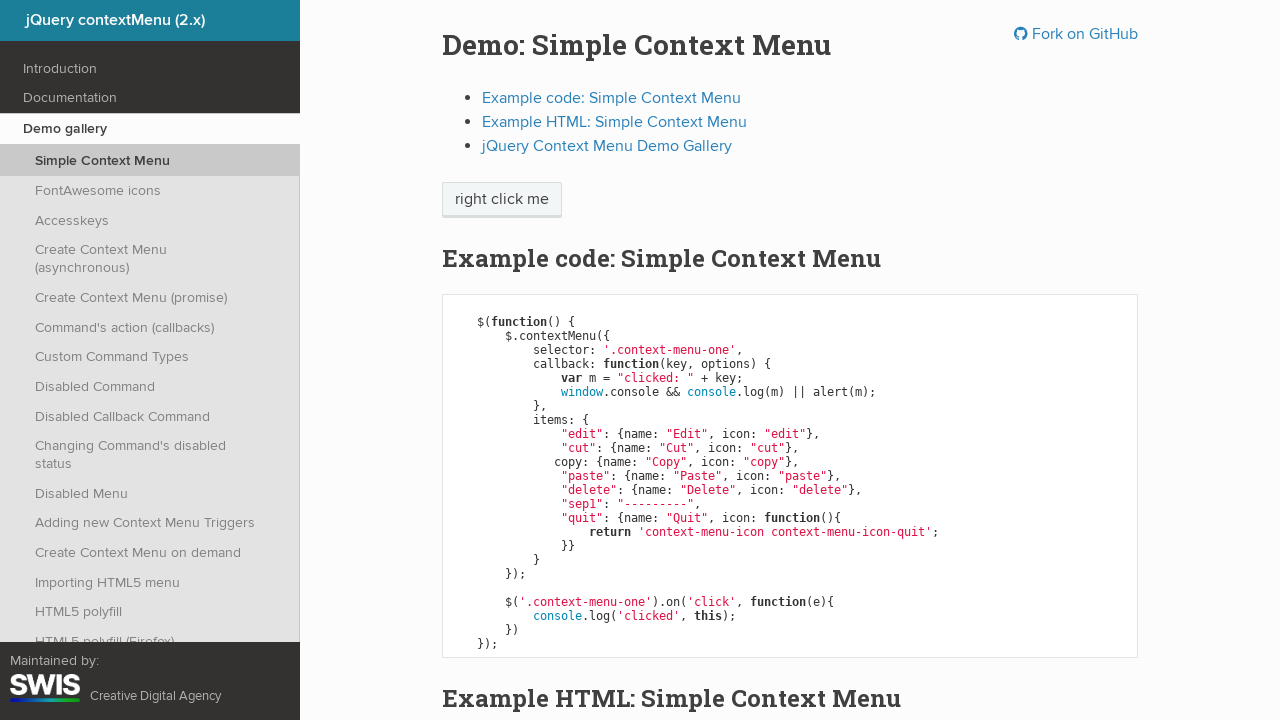